Tests login form behavior when submitting with incorrect credentials, verifying error handling

Starting URL: https://beksar-yernar.web.app/

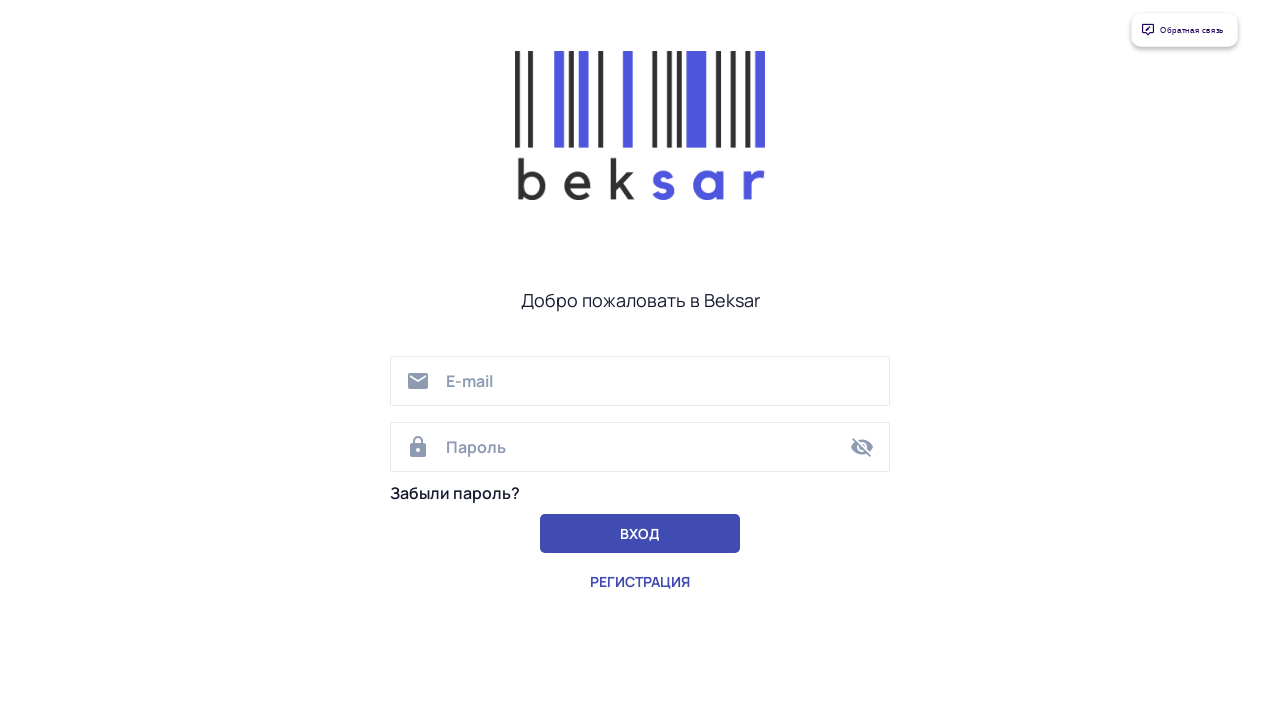

Filled email field with incorrect credentials 'wrong@email.com' on input[type="email"]
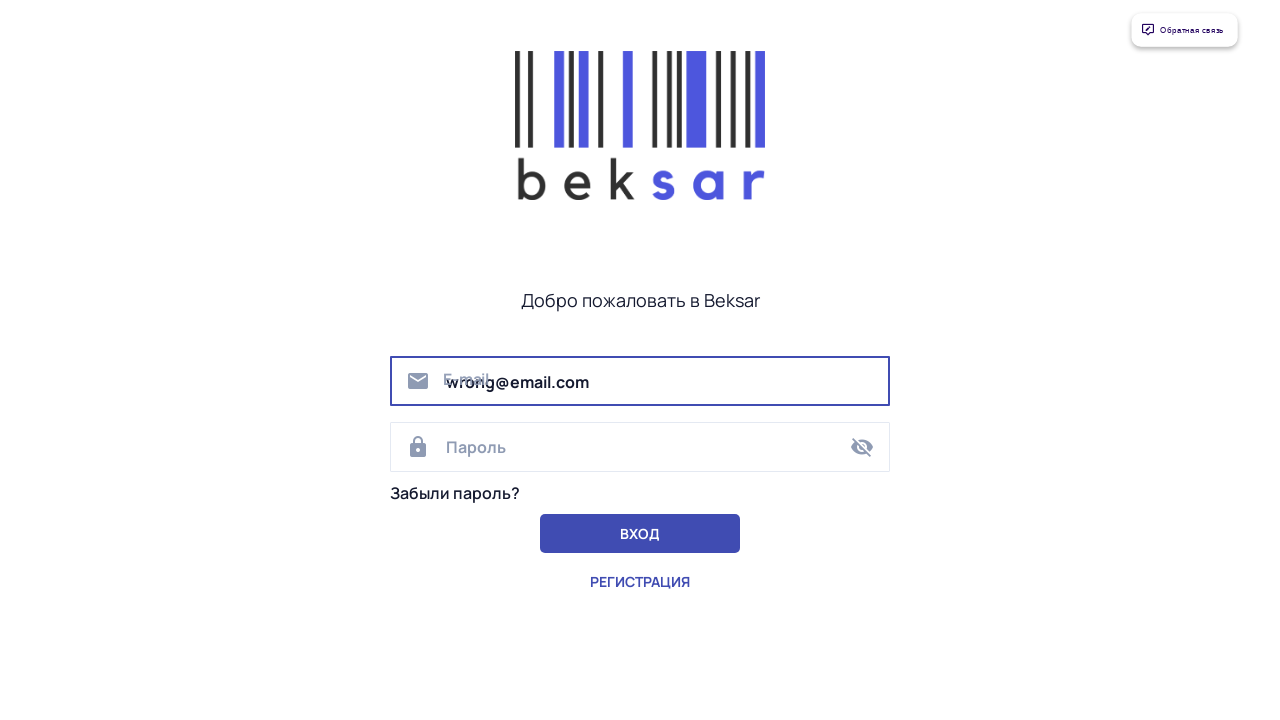

Filled password field with incorrect password 'wrongpassword' on input[type="password"]
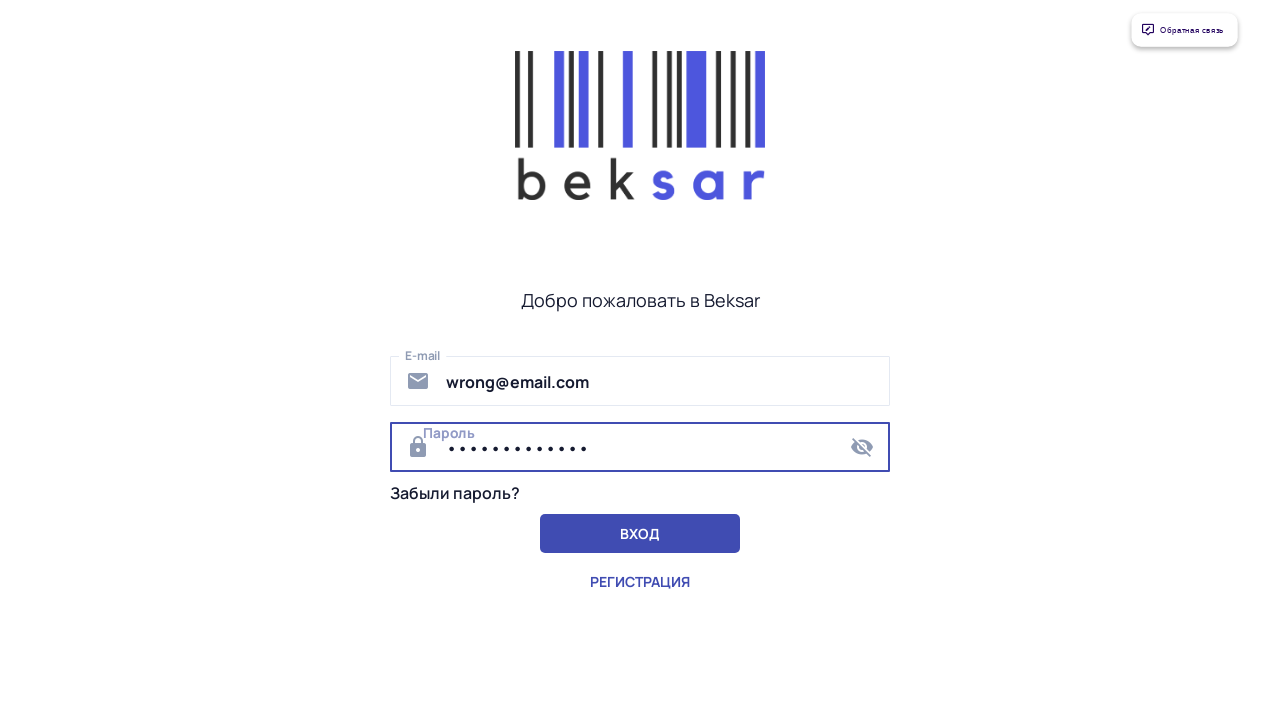

Clicked ВХОД (login) button to submit form with wrong credentials at (640, 534) on internal:role=button[name="ВХОД"i]
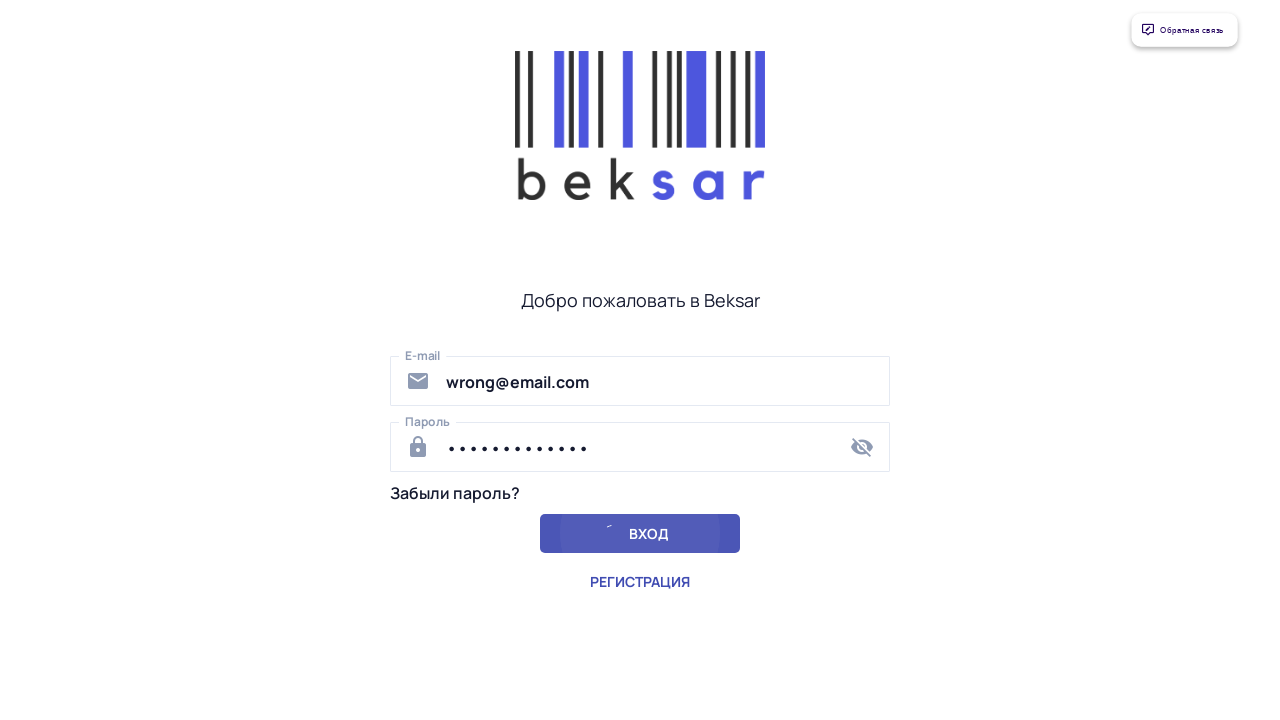

Verified that login failed and user remains on login page with 'Добро пожаловать в Beksar' message
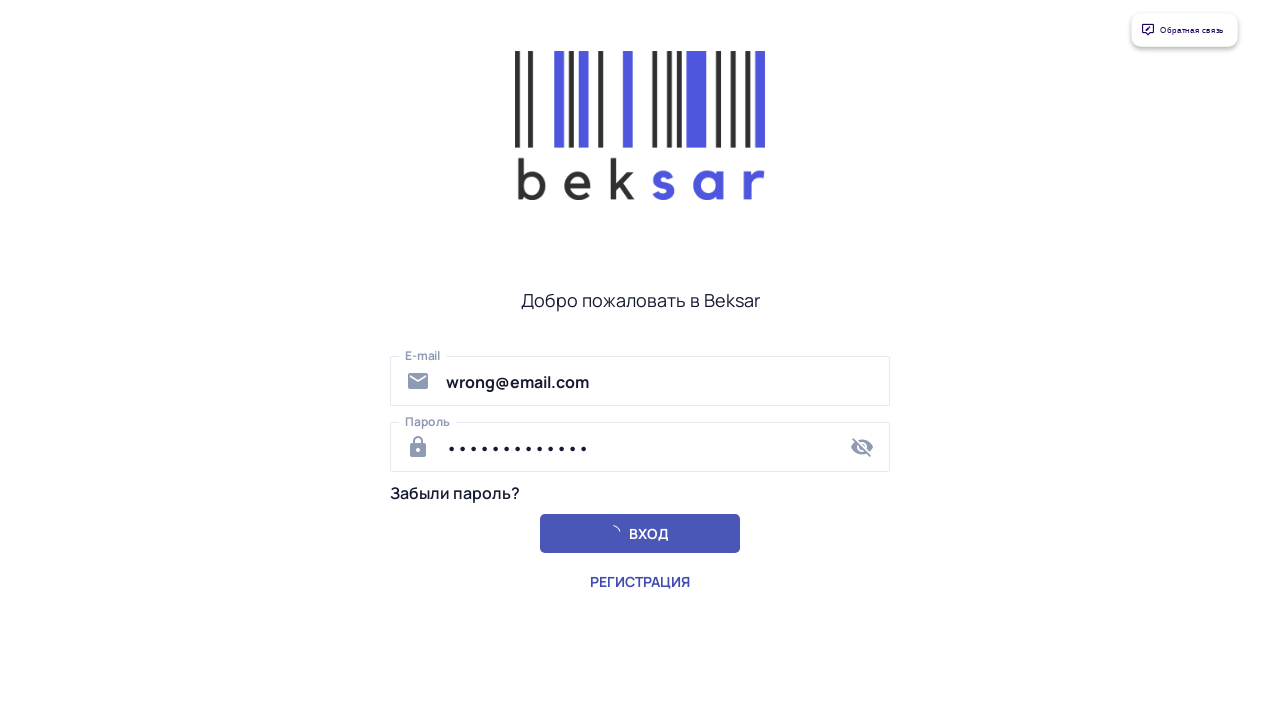

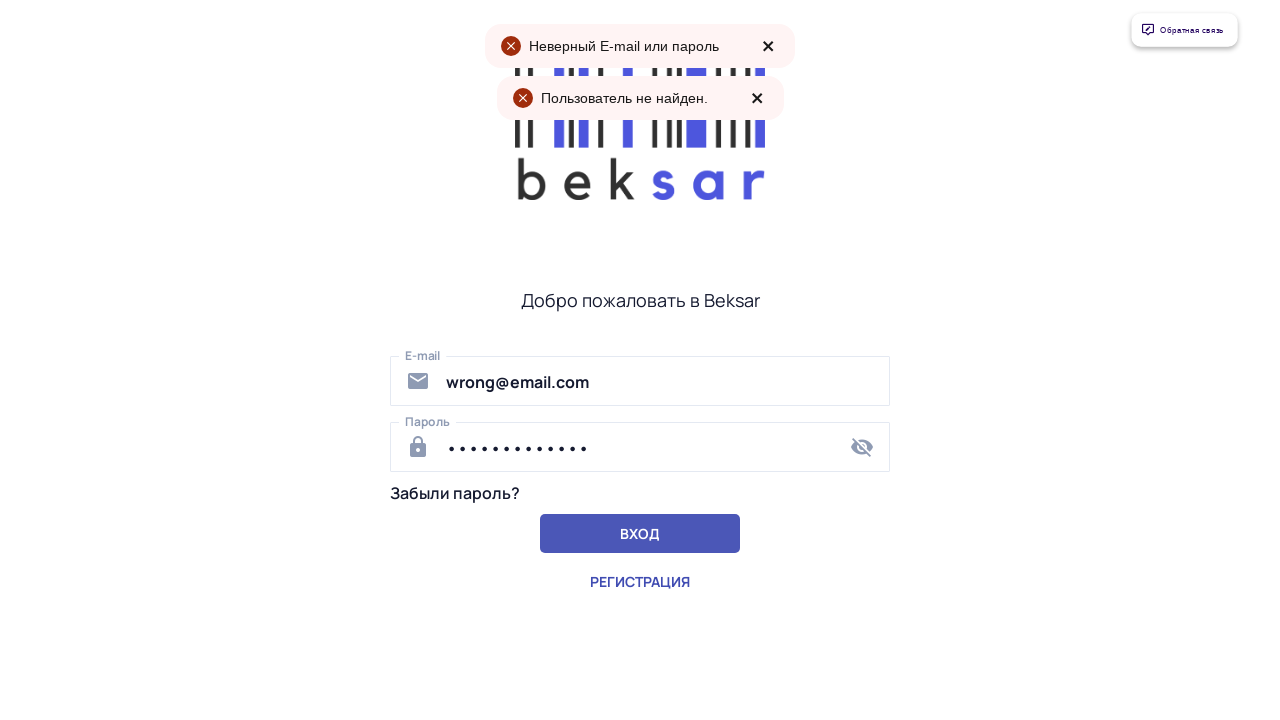